Tests alert handling by entering text, triggering alerts, and accepting/dismissing them

Starting URL: https://rahulshettyacademy.com/AutomationPractice/

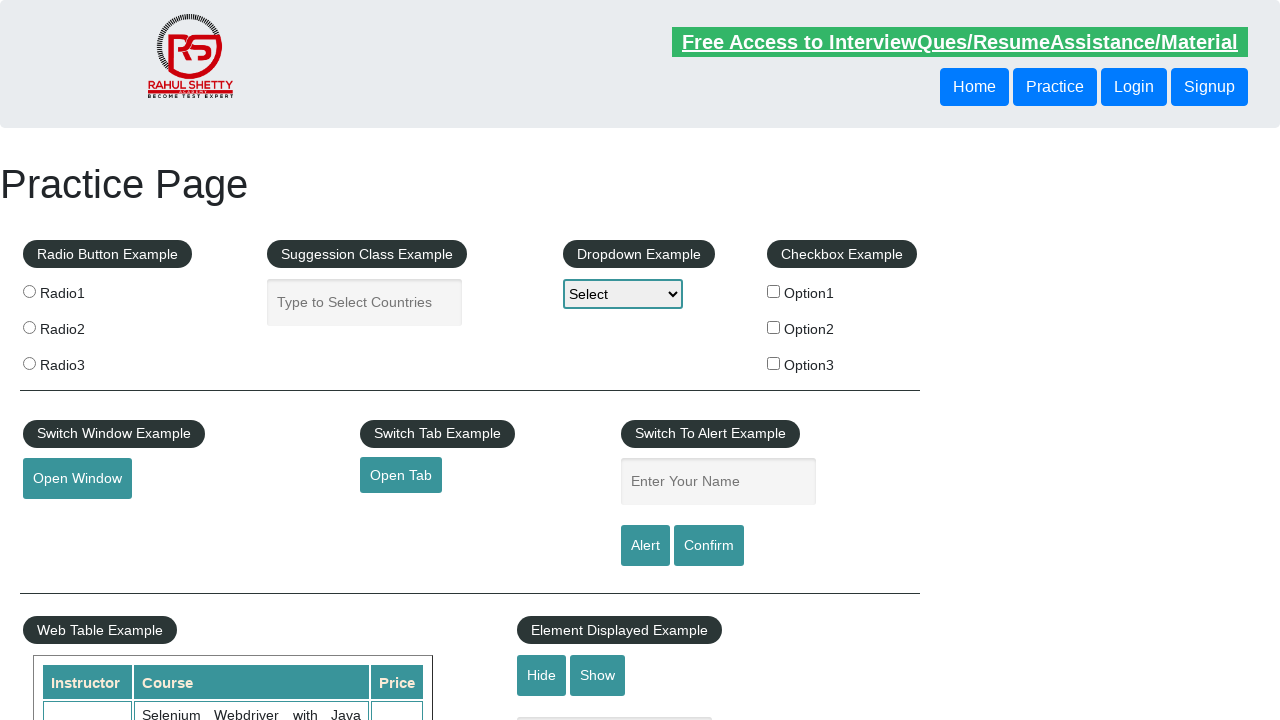

Filled name input with 'Stori Card' on #name
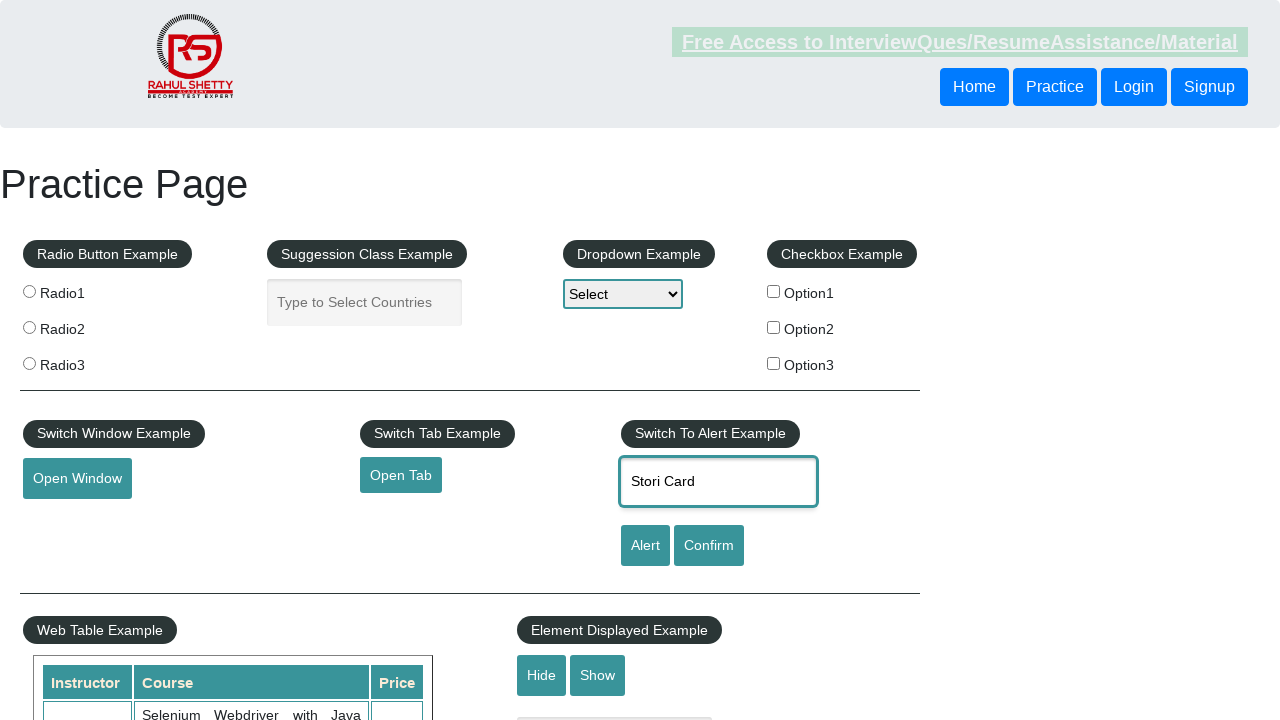

Clicked alert button and accepted the alert dialog at (645, 546) on #alertbtn
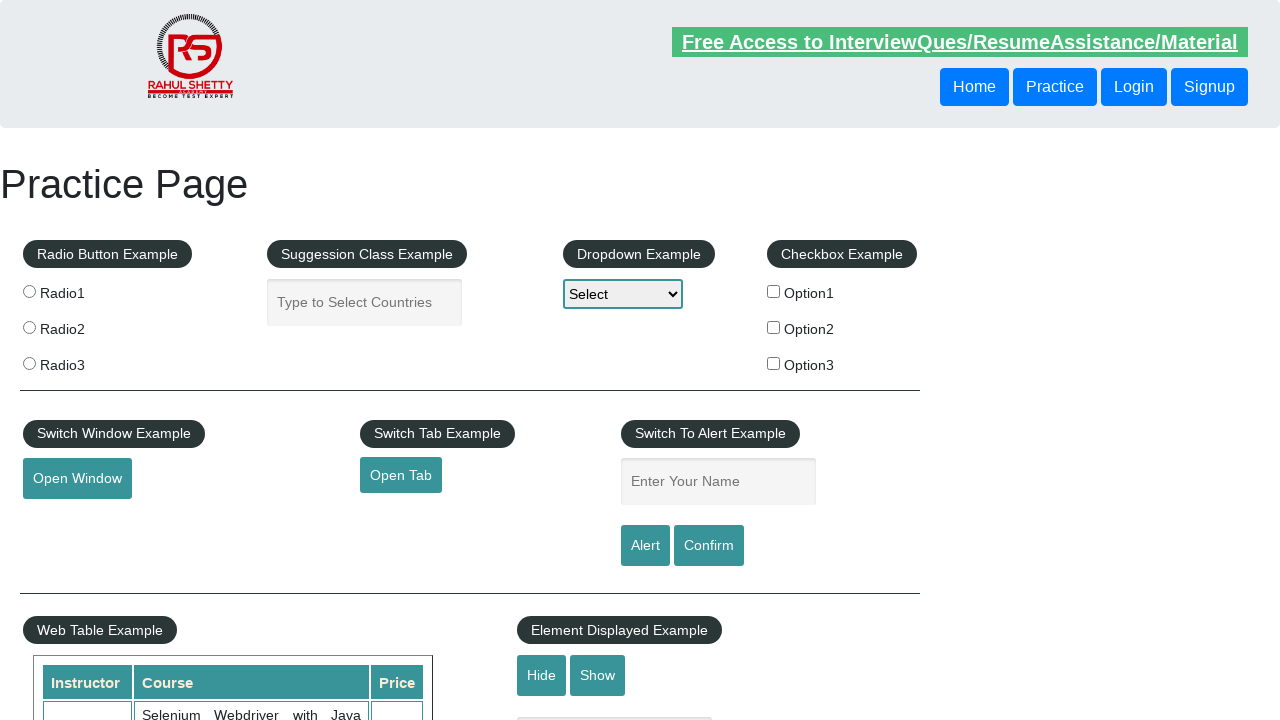

Filled name input again with 'Stori Card' on #name
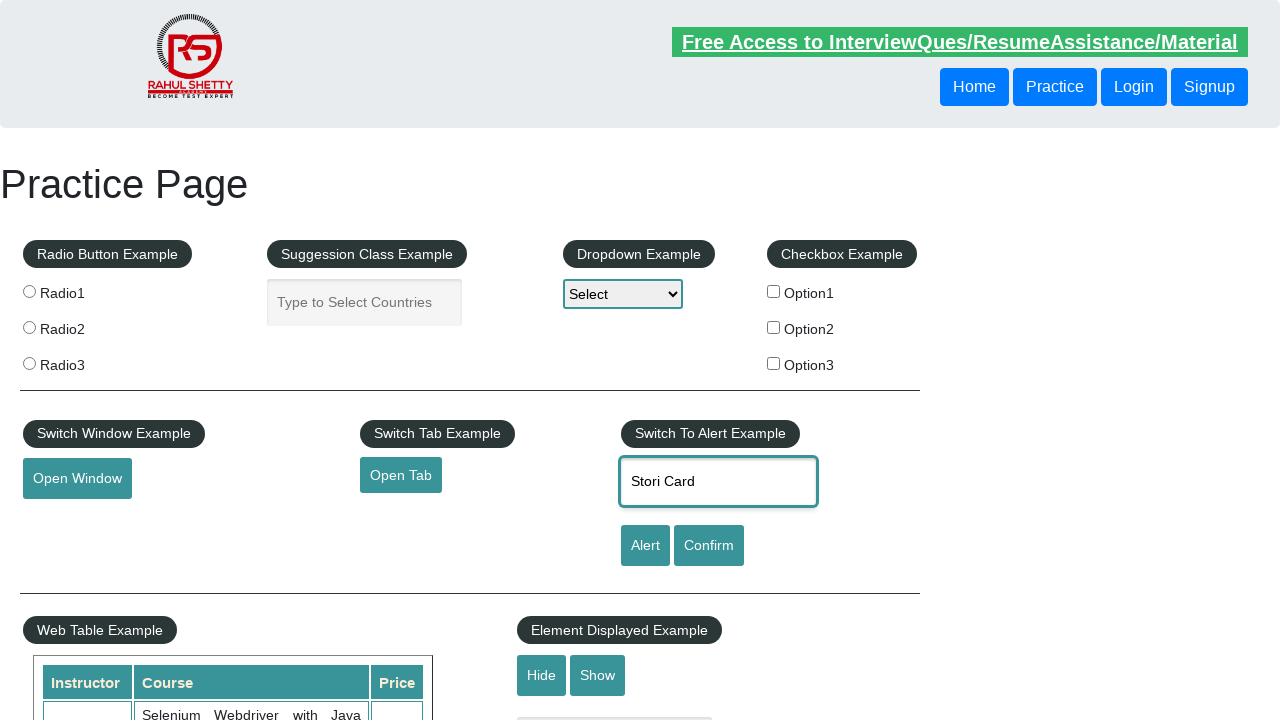

Clicked confirm button and verified alert message 'Hello Stori Card, Are you sure you want to confirm?' then accepted at (709, 546) on #confirmbtn
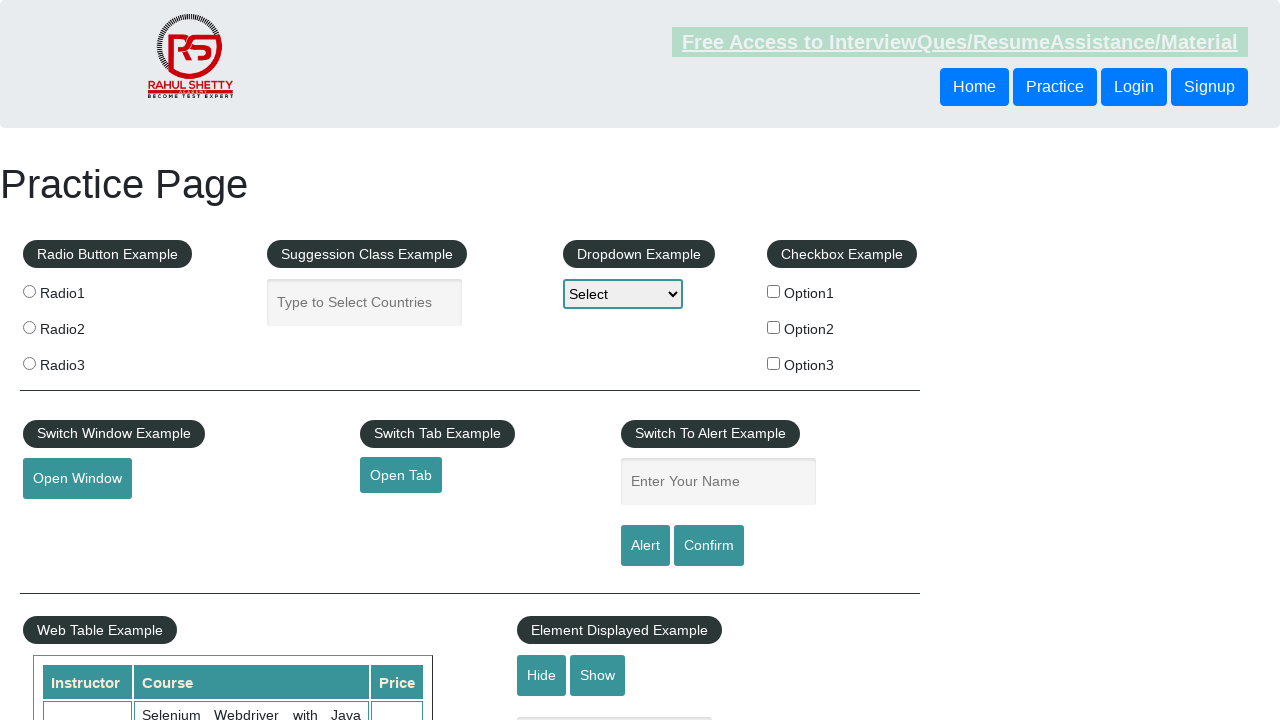

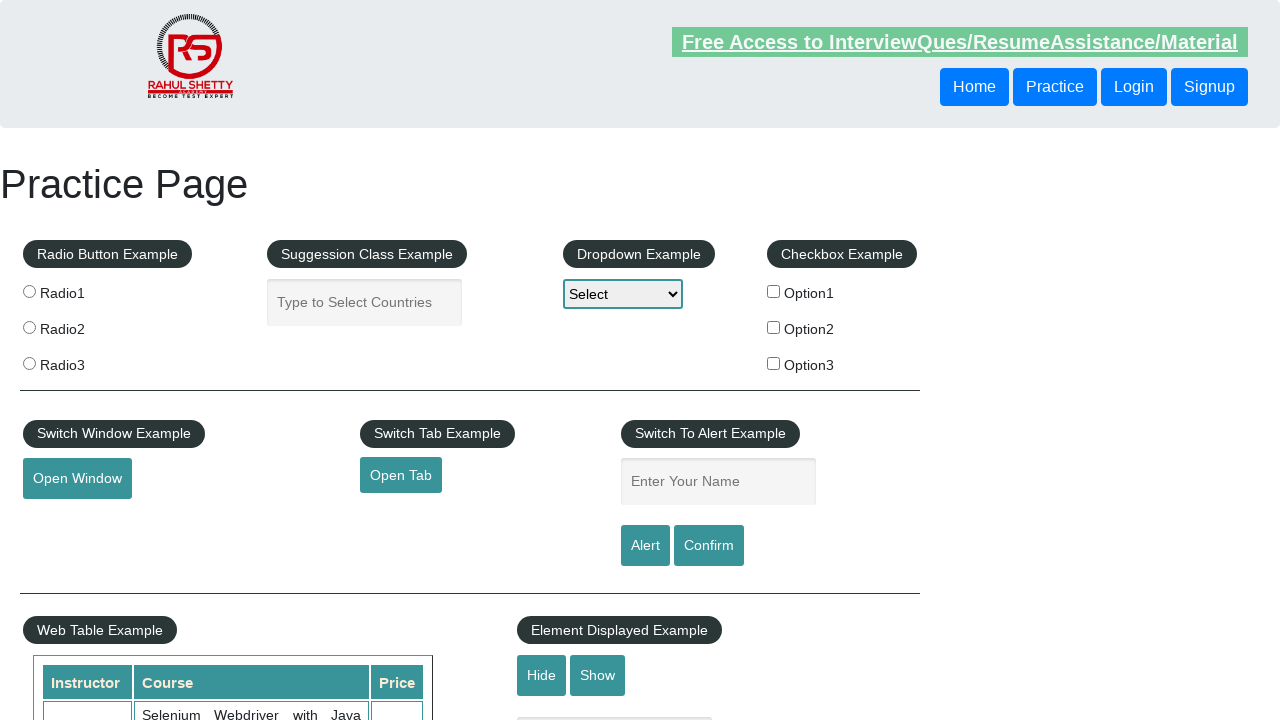